Tests interacting with a color picker input by clicking and dragging to change the color value

Starting URL: https://www.selenium.dev/selenium/web/web-form.html

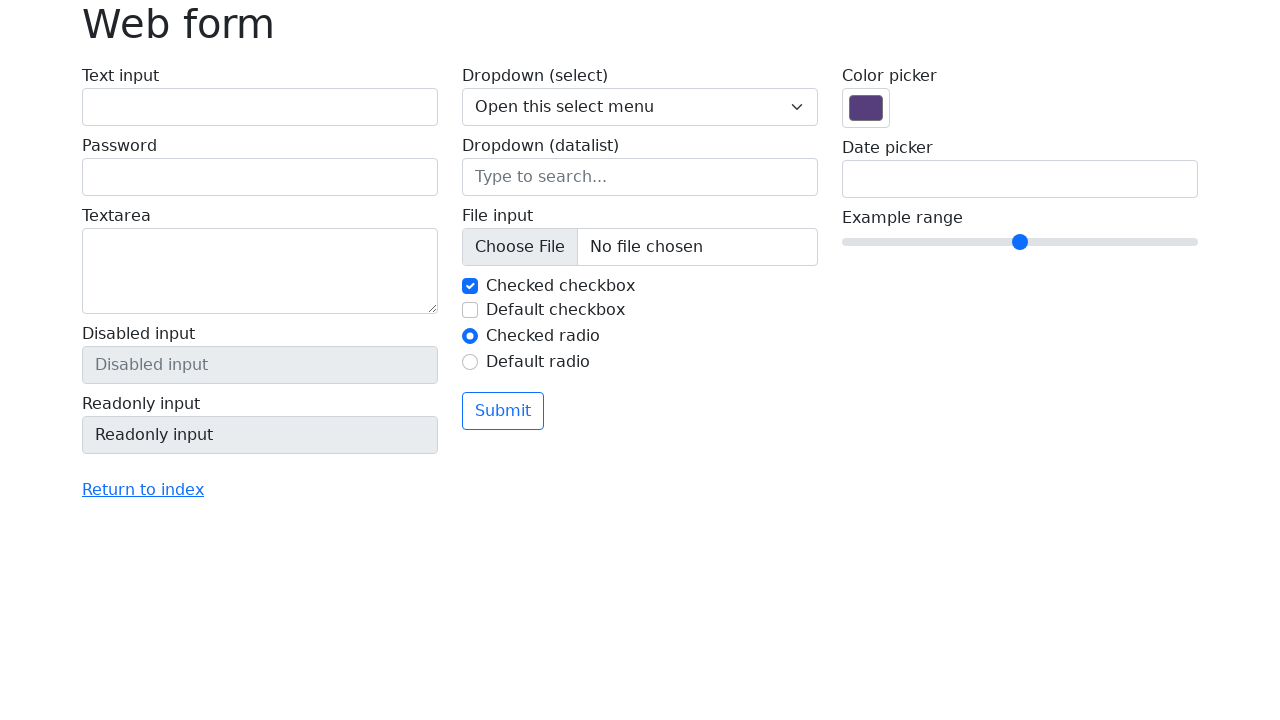

Located color picker input element
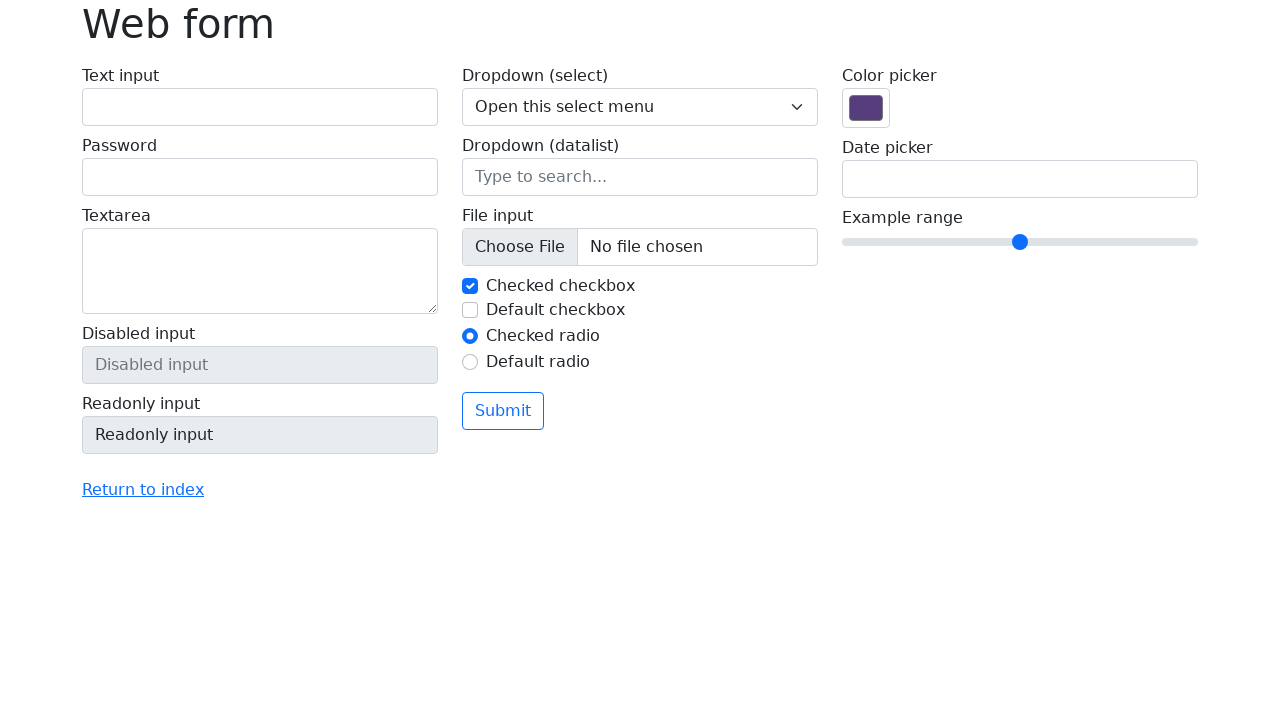

Clicked on the color picker to open it at (866, 108) on input[name='my-colors']
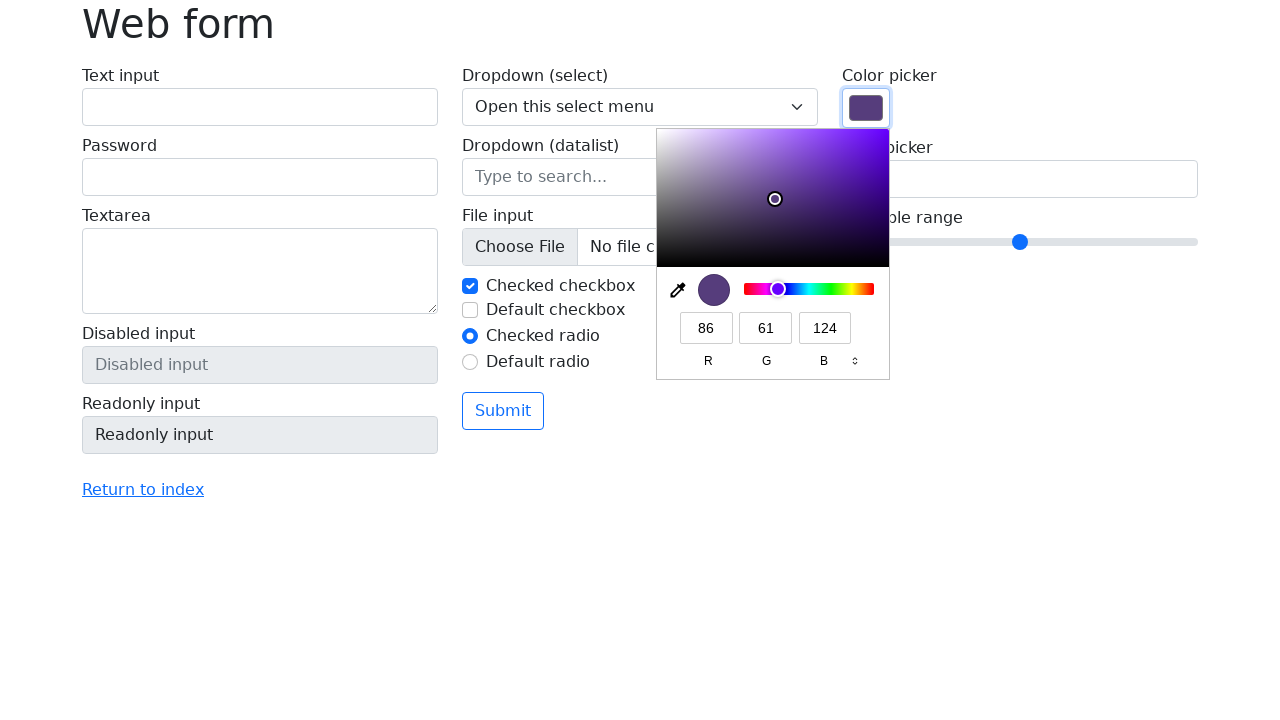

Retrieved bounding box of color picker element
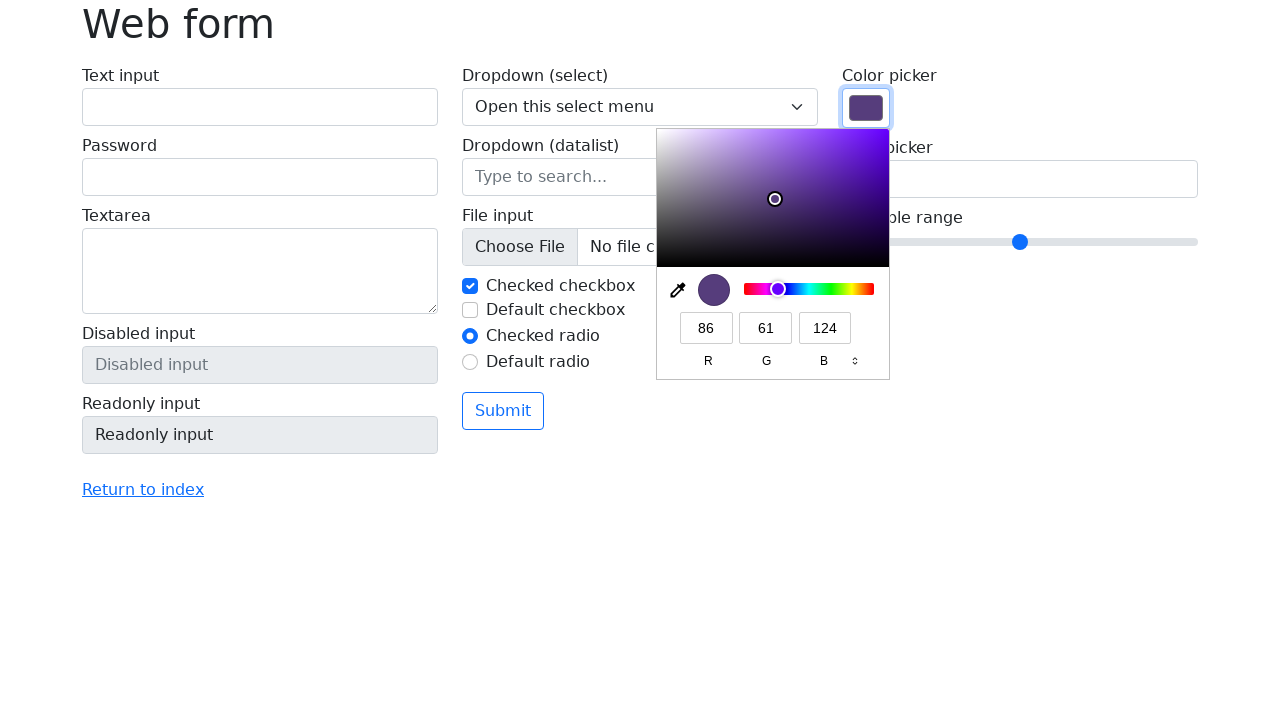

Moved mouse to center of color picker at (866, 108)
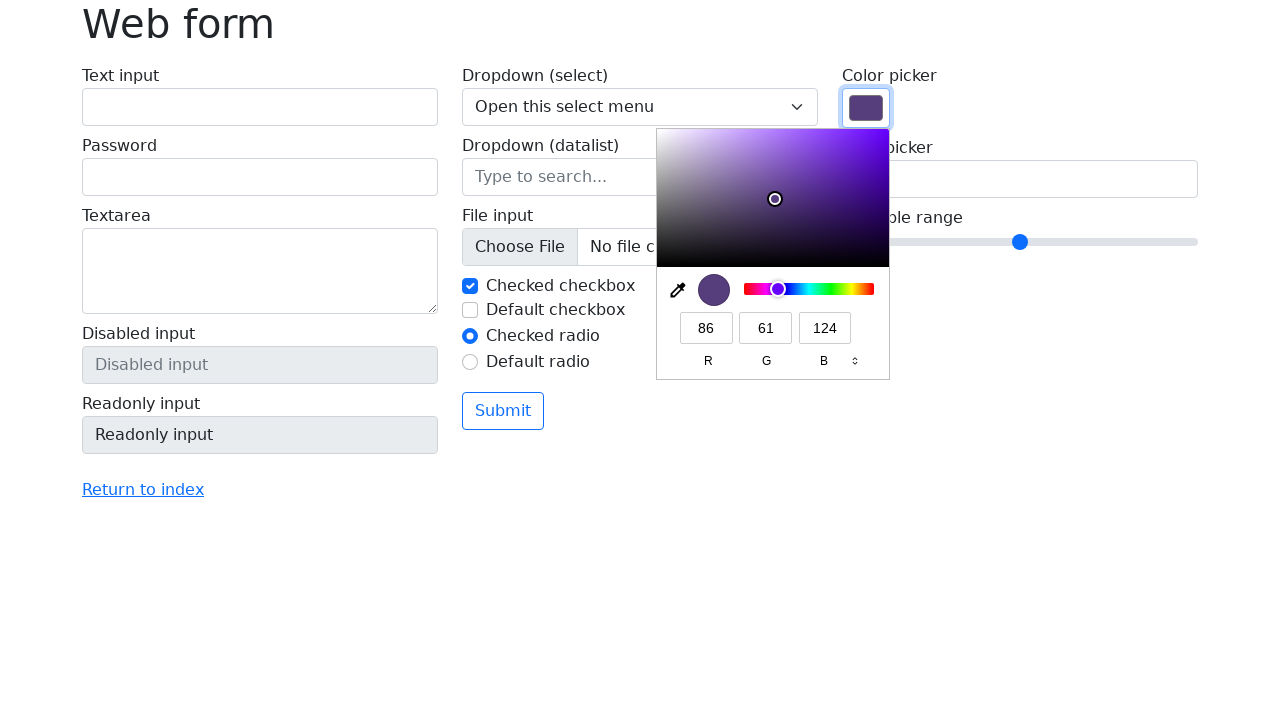

Pressed mouse button down at (866, 108)
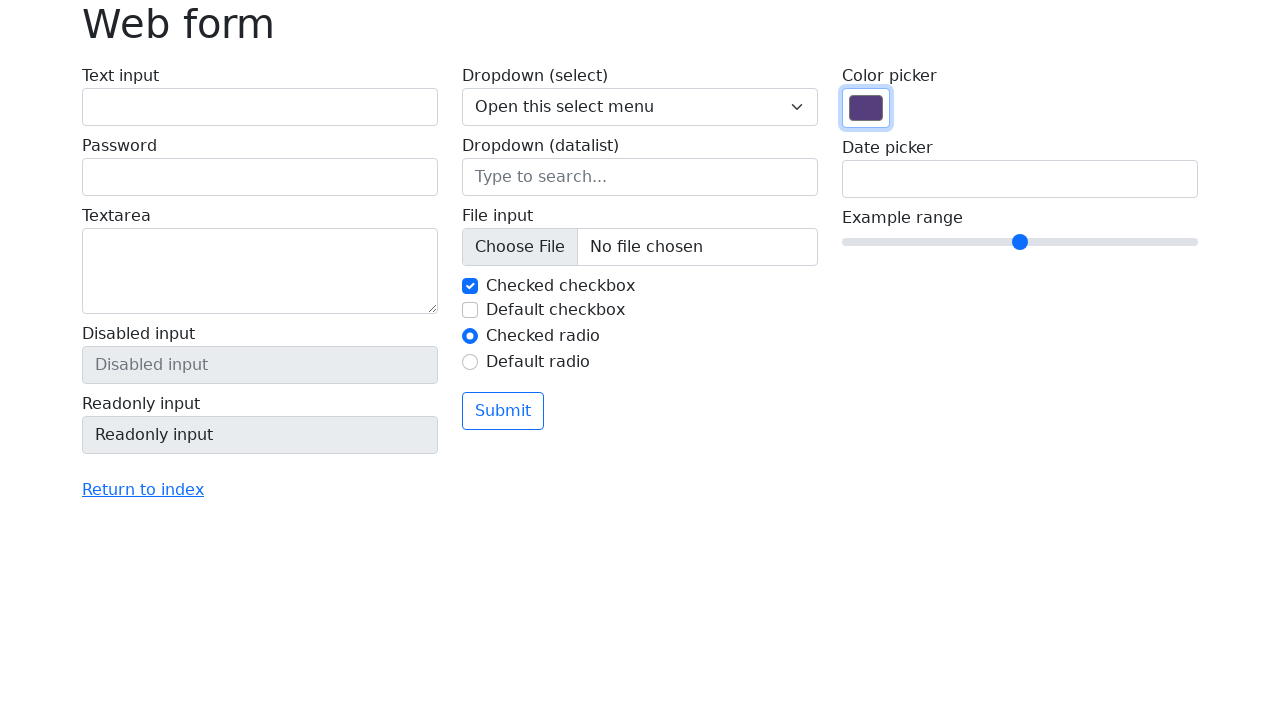

Dragged mouse to new position (100px right, 50px down) to change color at (966, 158)
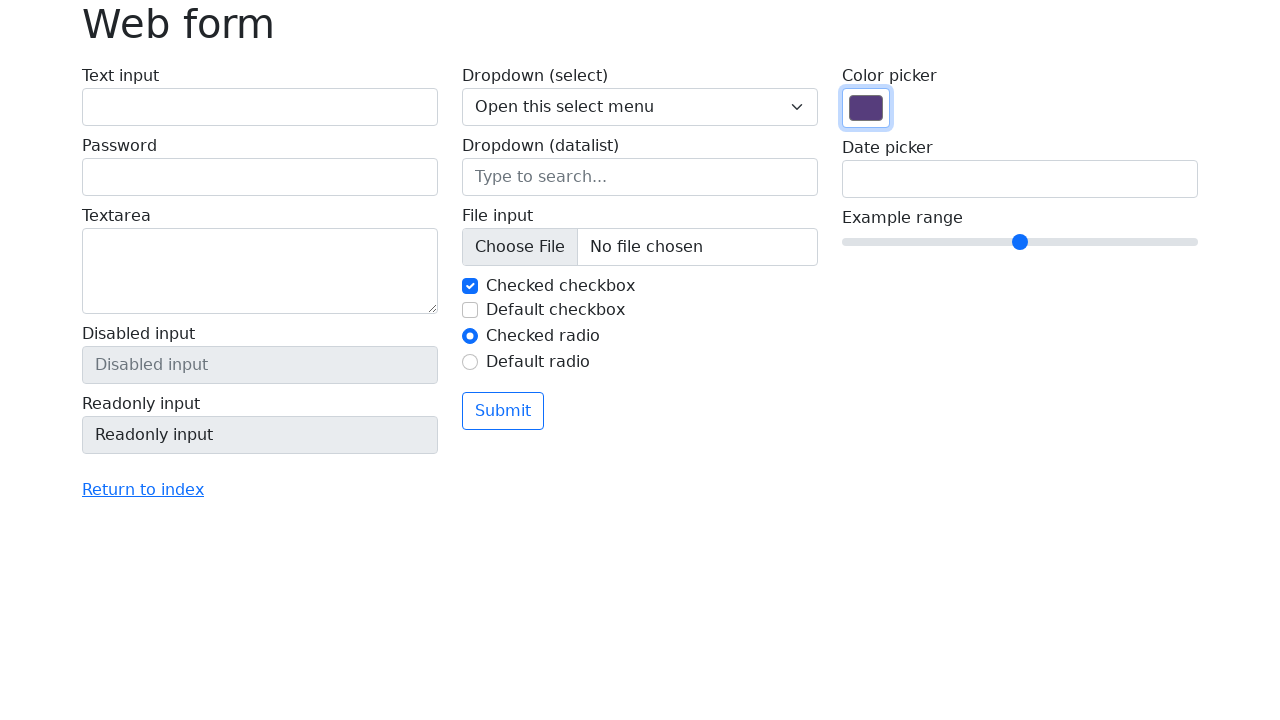

Released mouse button to complete color selection at (966, 158)
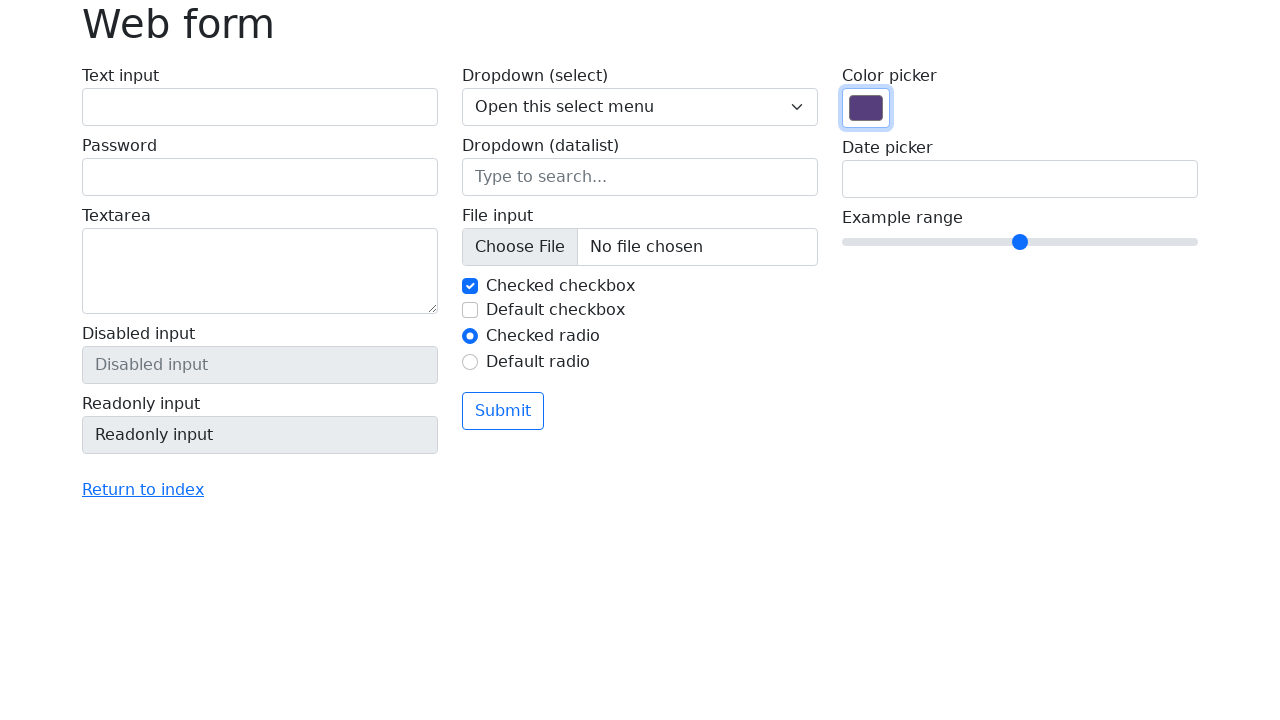

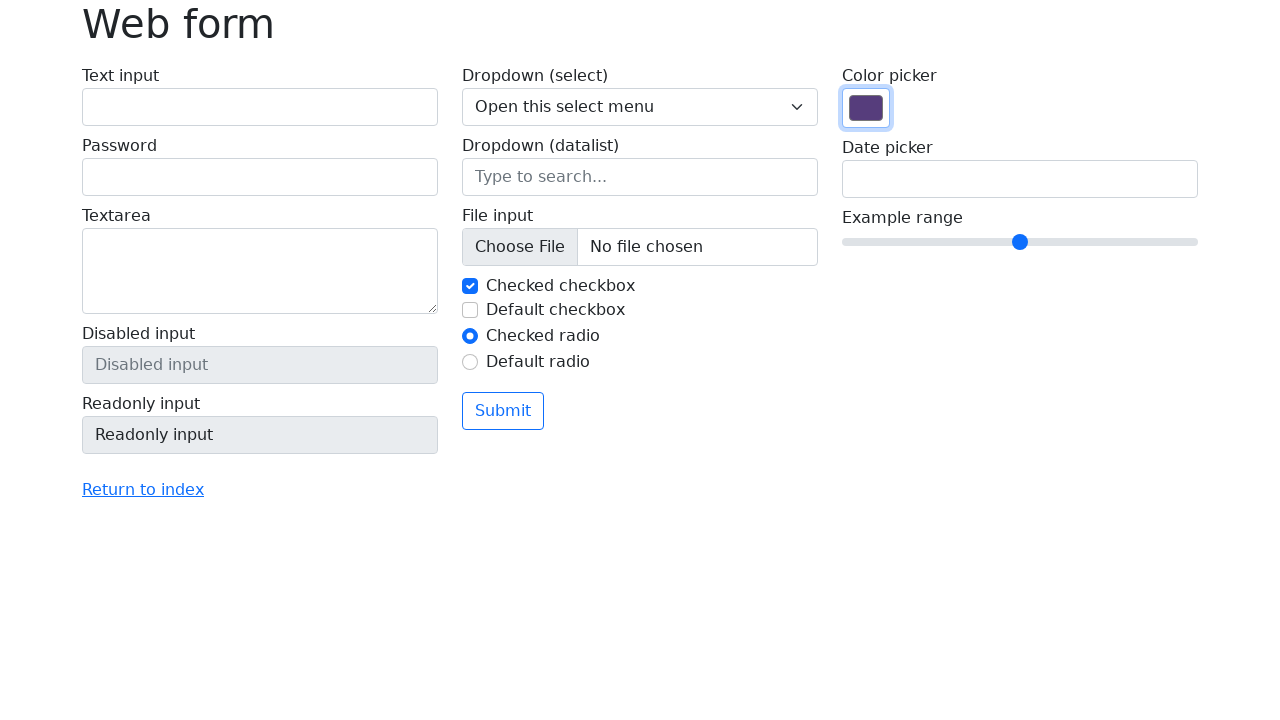